Tests that clicking reveal button and immediately trying to interact with the revealed element fails

Starting URL: https://www.selenium.dev/selenium/web/dynamic.html

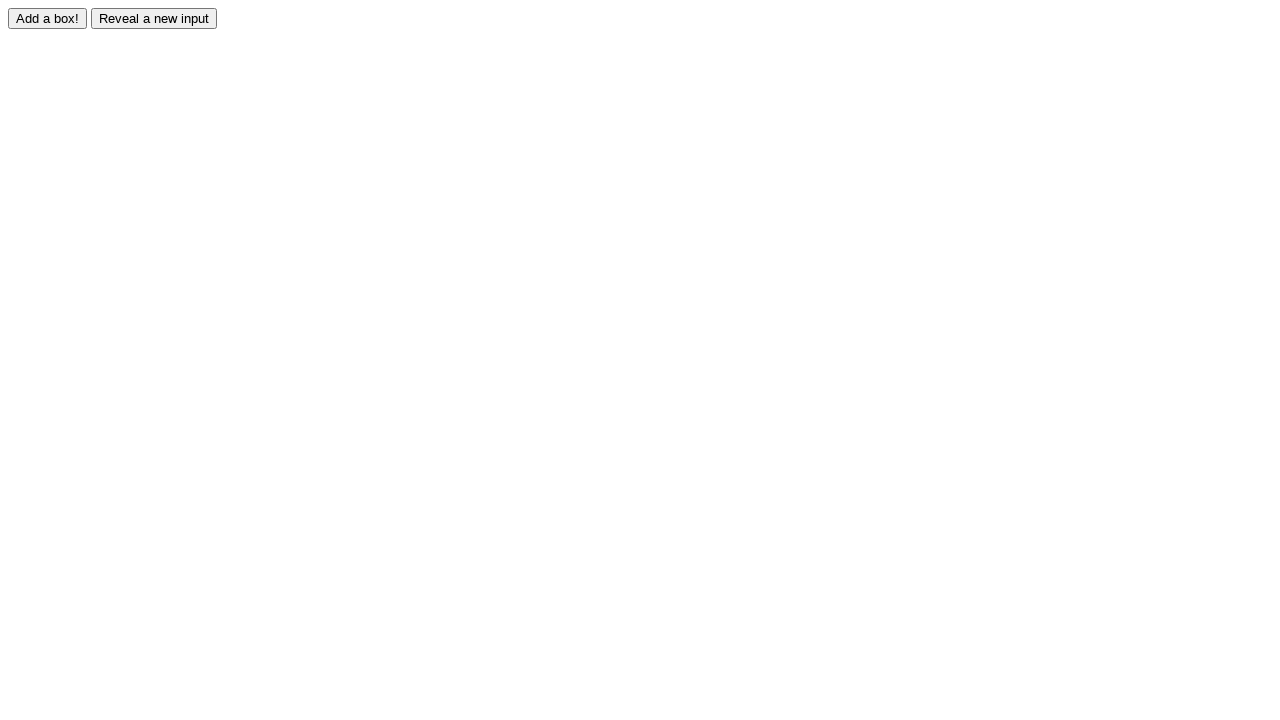

Clicked reveal button to display hidden element at (154, 18) on #reveal
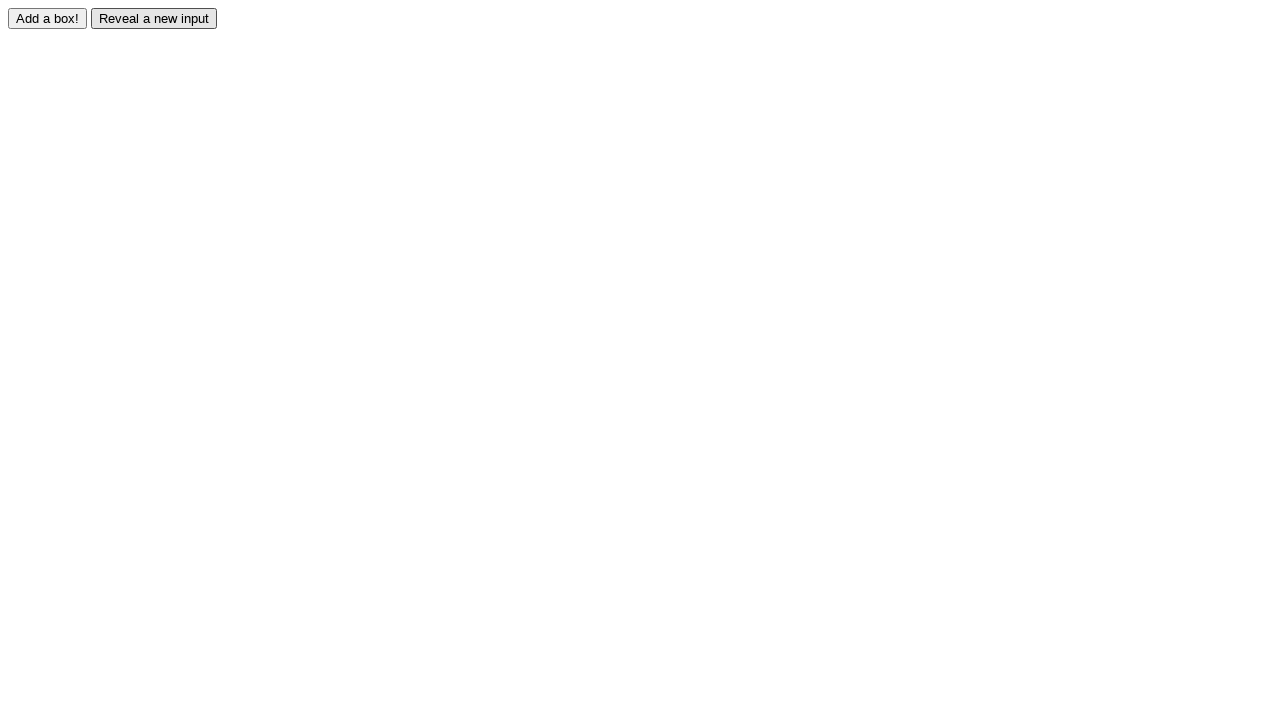

Located the revealed element
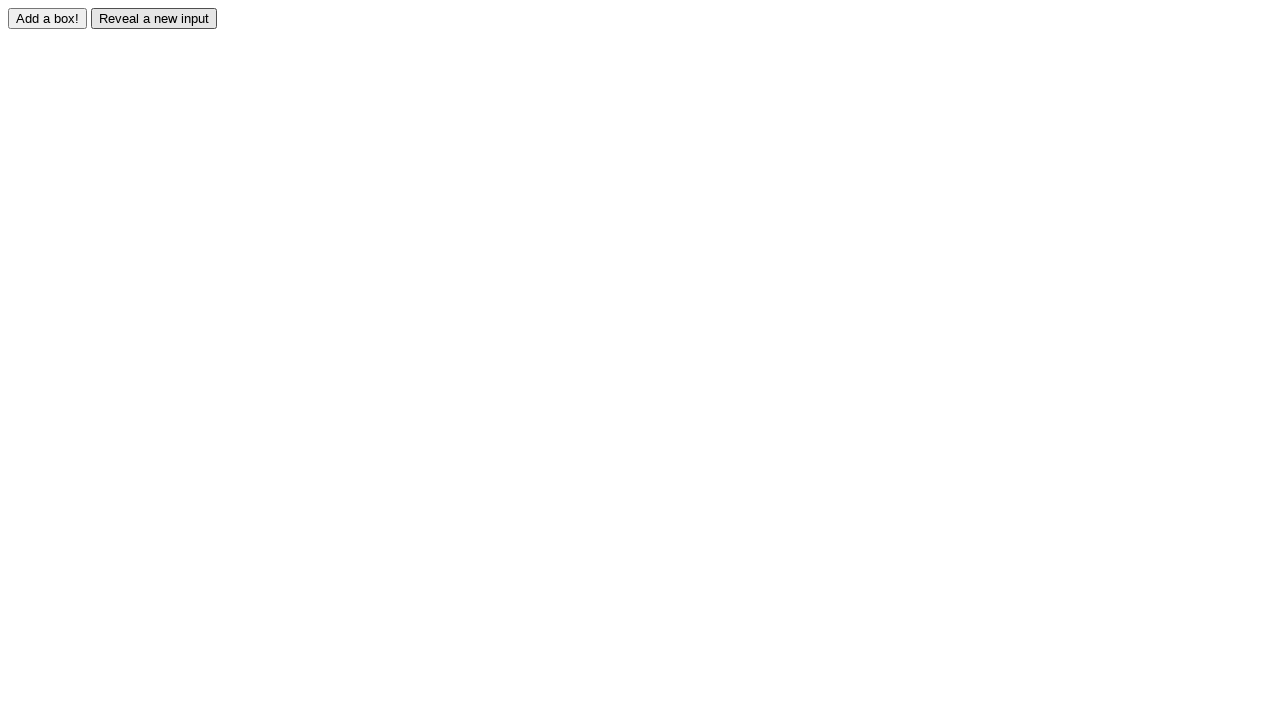

Failed to fill revealed element (expected behavior without proper waits) on #revealed
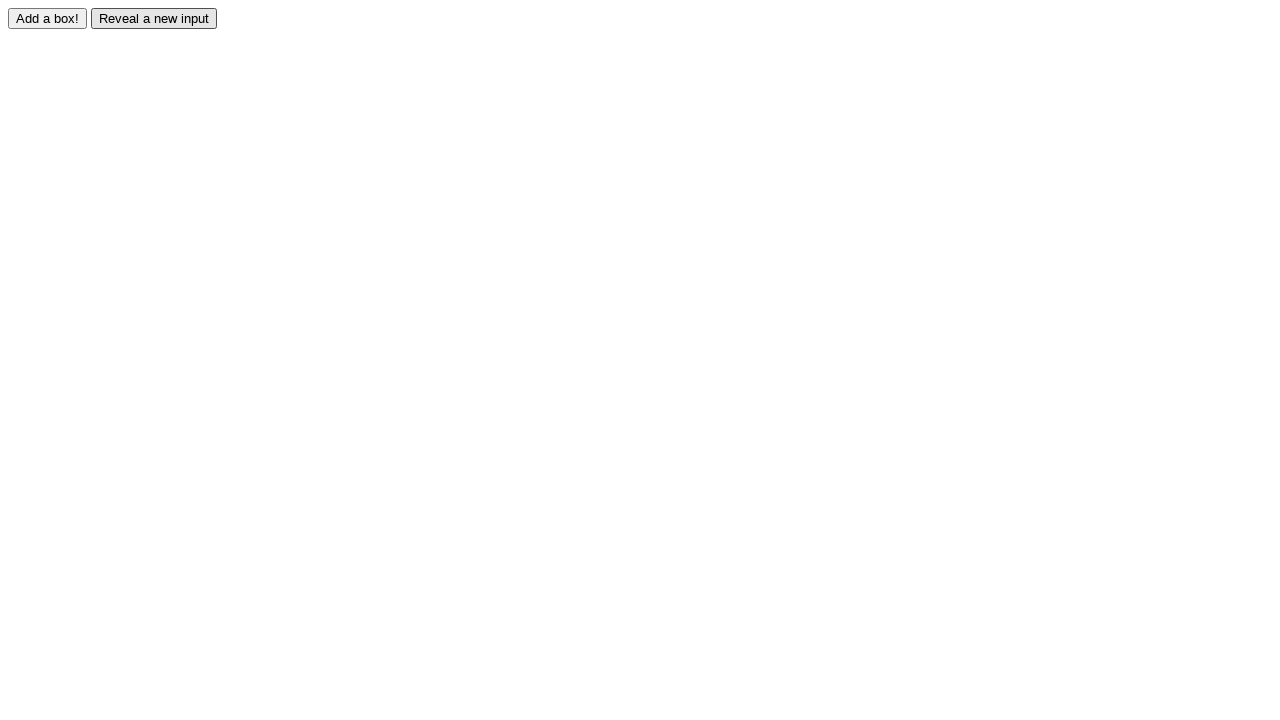

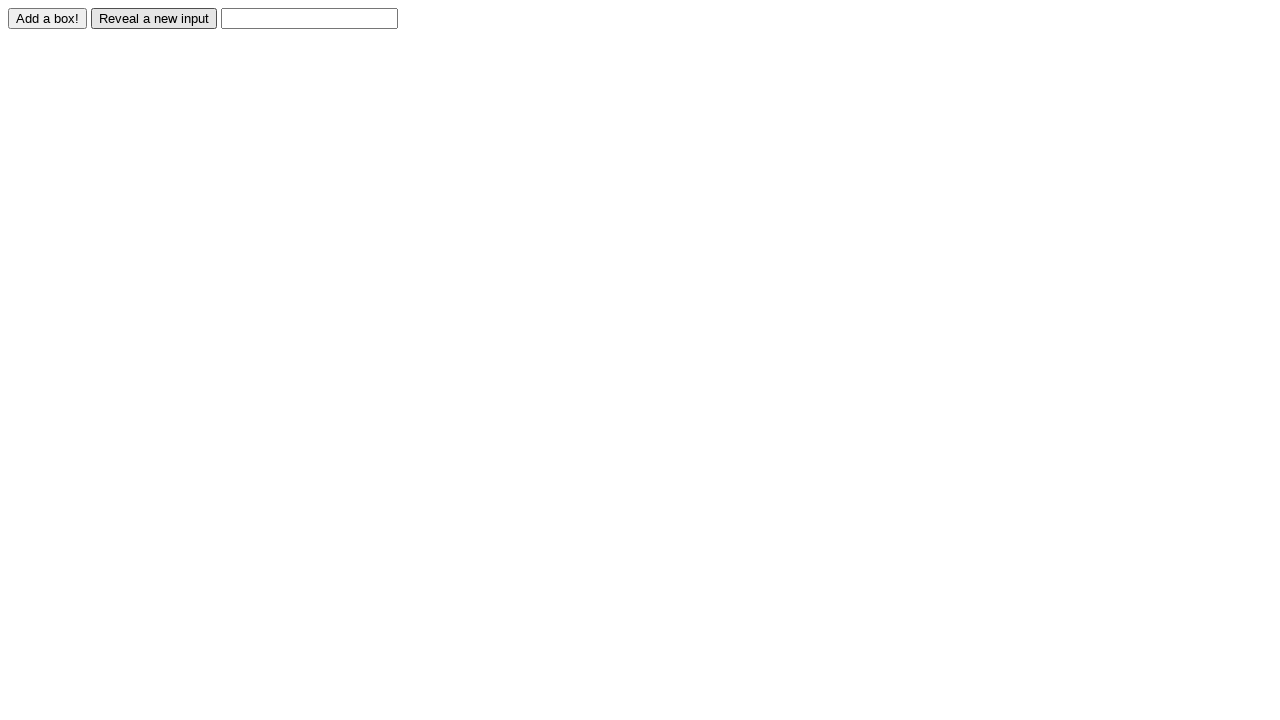